Tests clicking all radio buttons on the page by iterating through each radio button element

Starting URL: https://rahulshettyacademy.com/AutomationPractice/

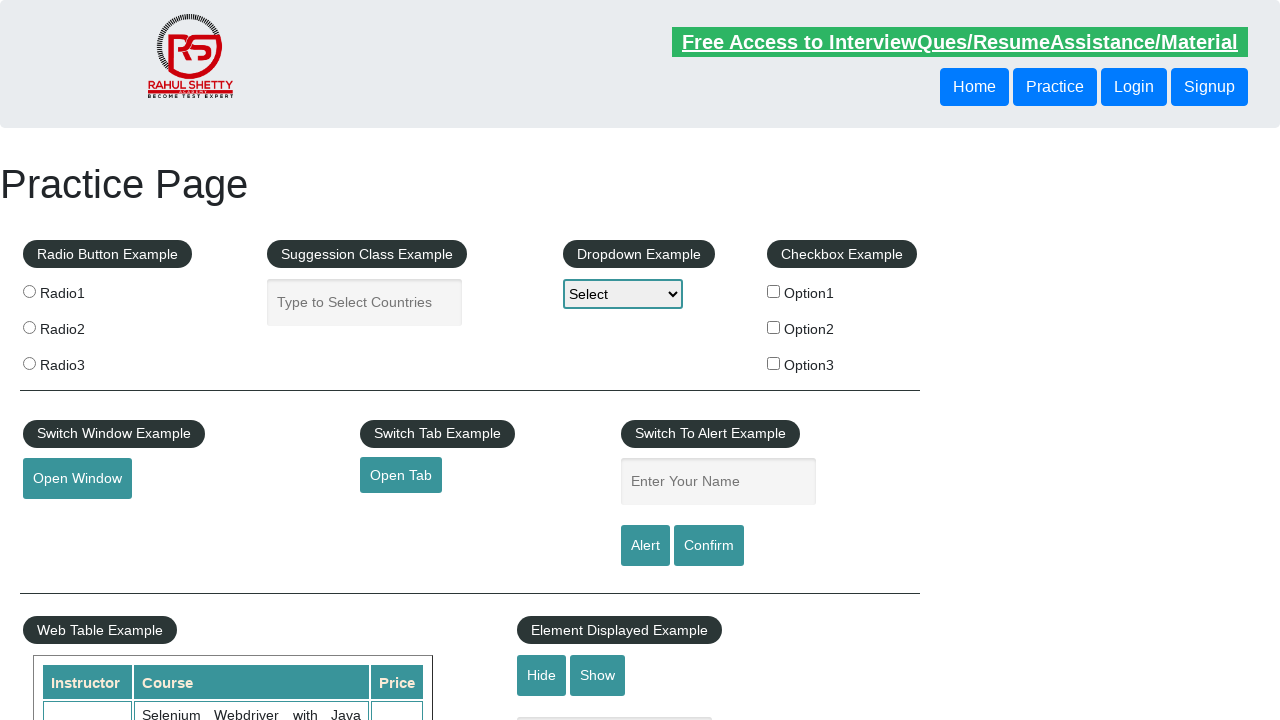

Located all radio button elements on the page
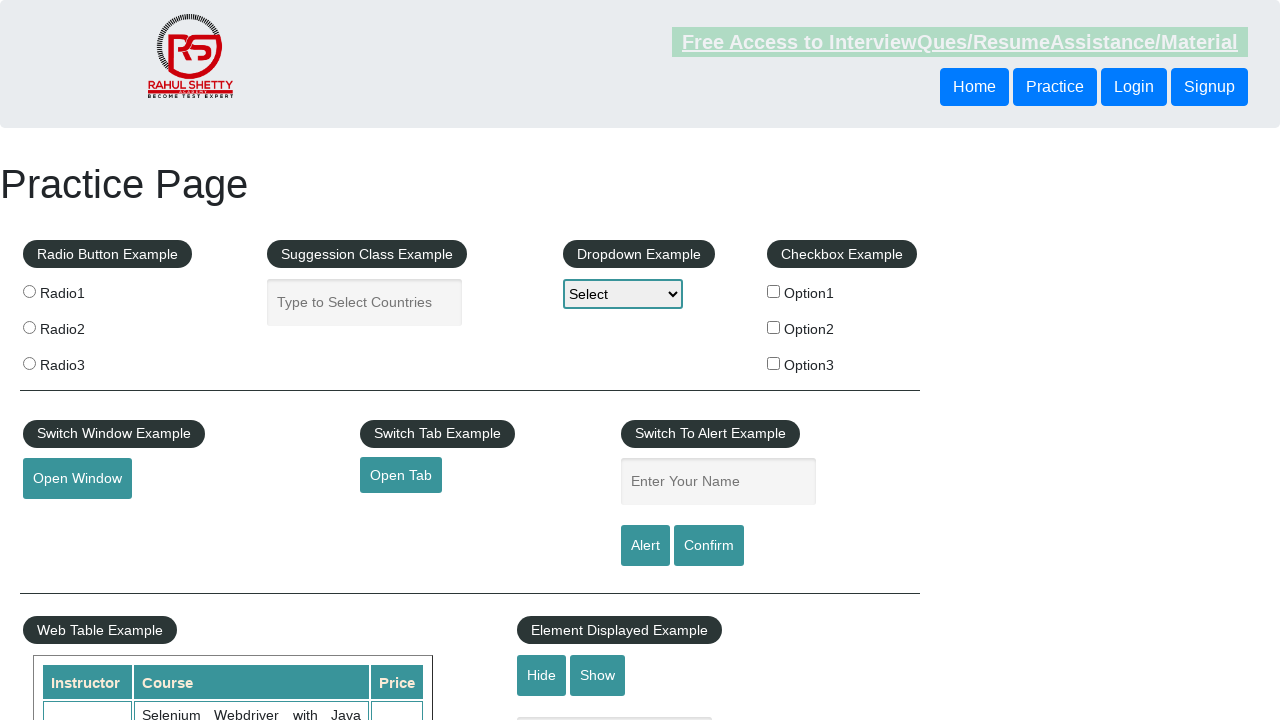

Counted 3 radio buttons on the page
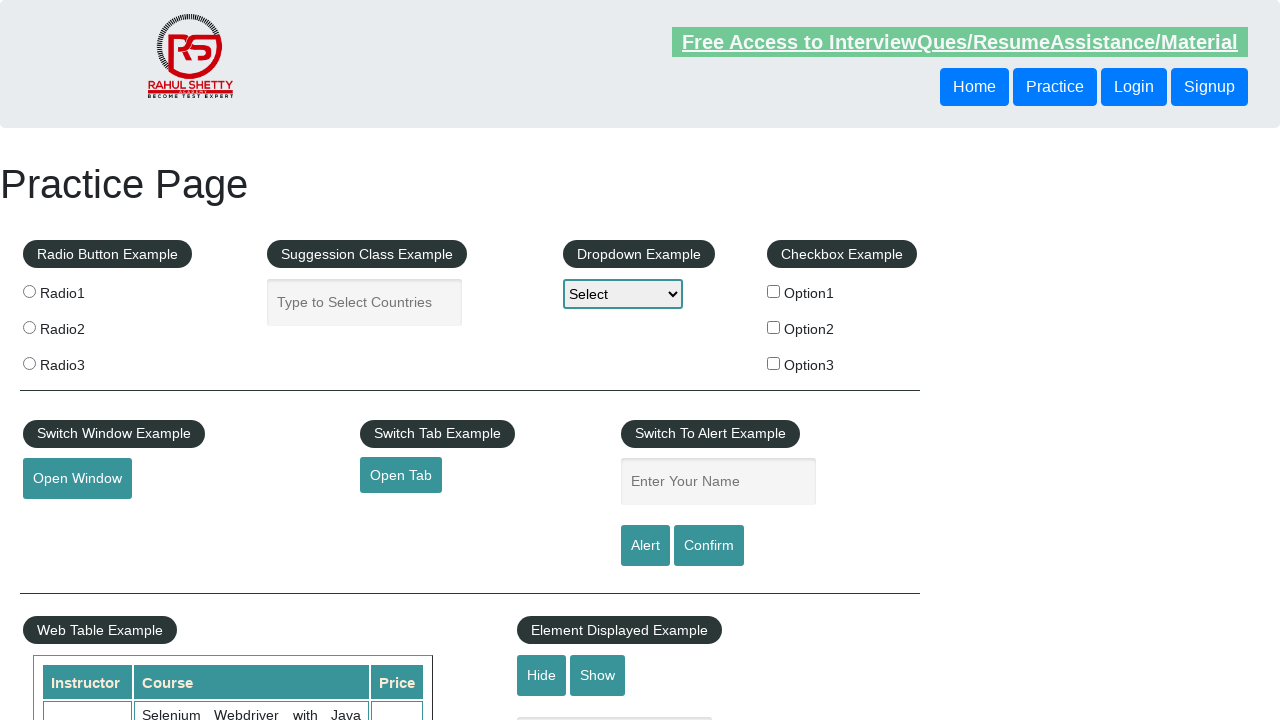

Clicked radio button 1 of 3 at (29, 291) on input[type='radio'] >> nth=0
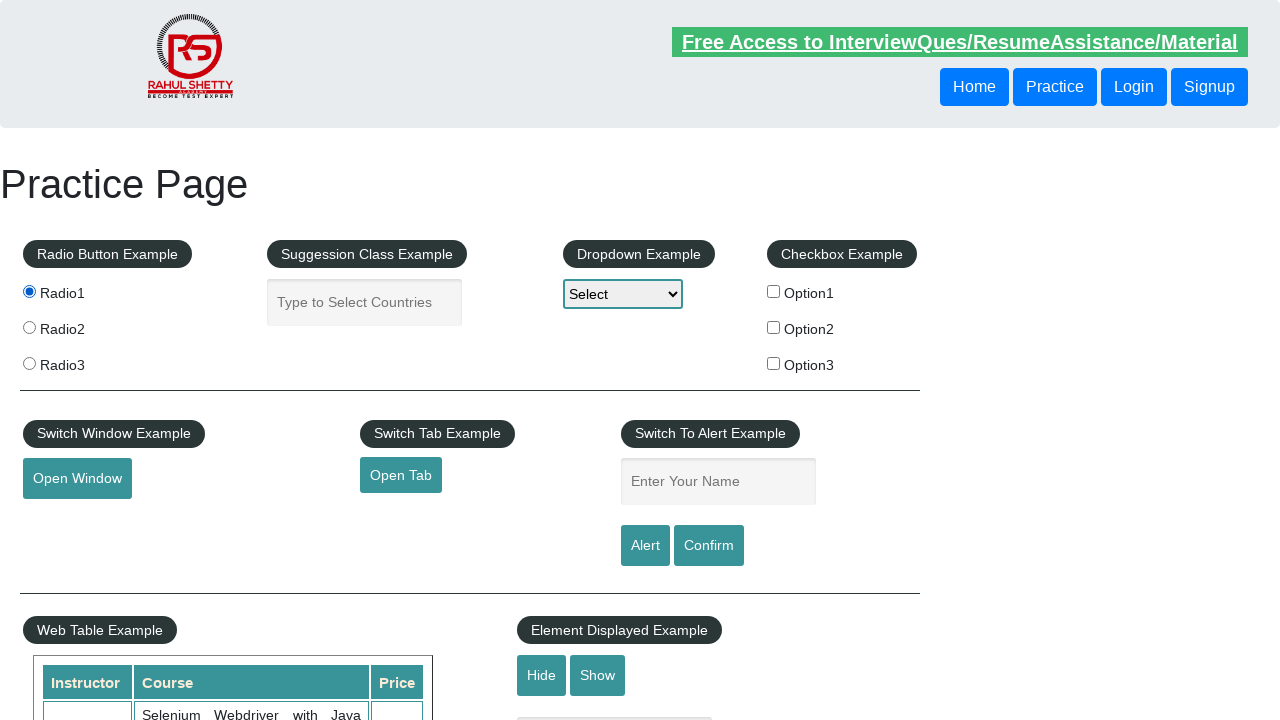

Clicked radio button 2 of 3 at (29, 327) on input[type='radio'] >> nth=1
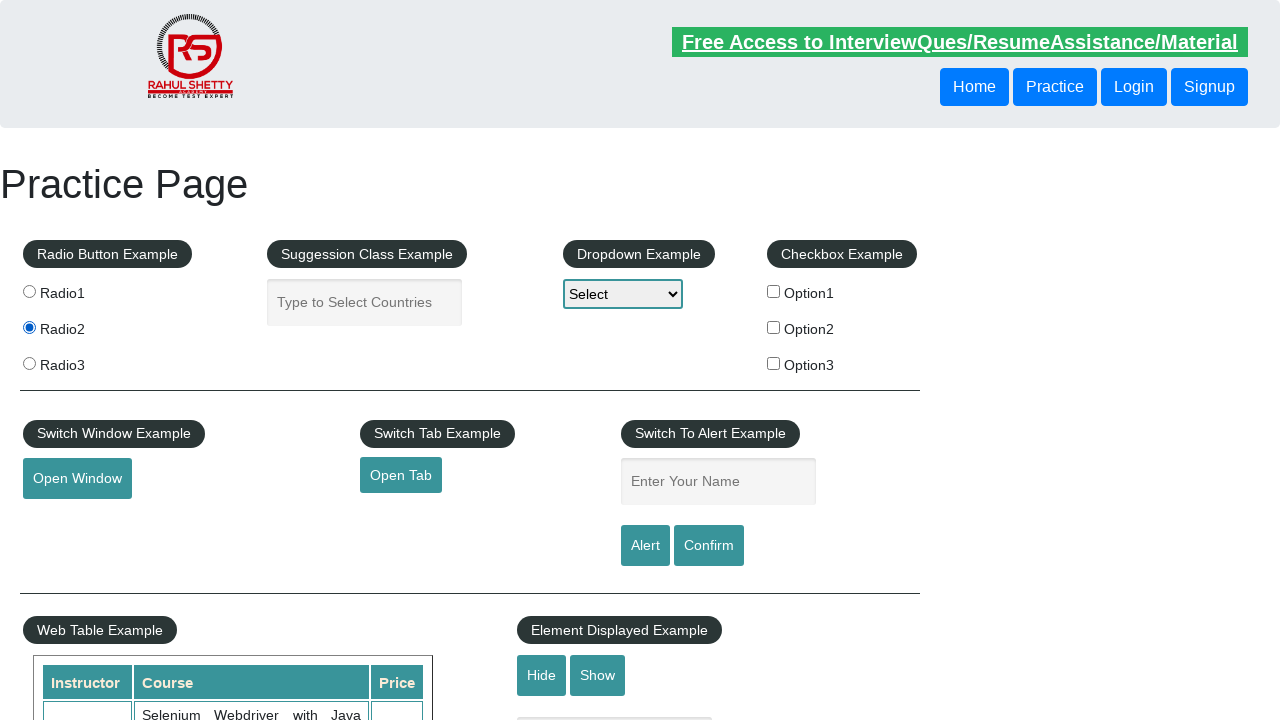

Clicked radio button 3 of 3 at (29, 363) on input[type='radio'] >> nth=2
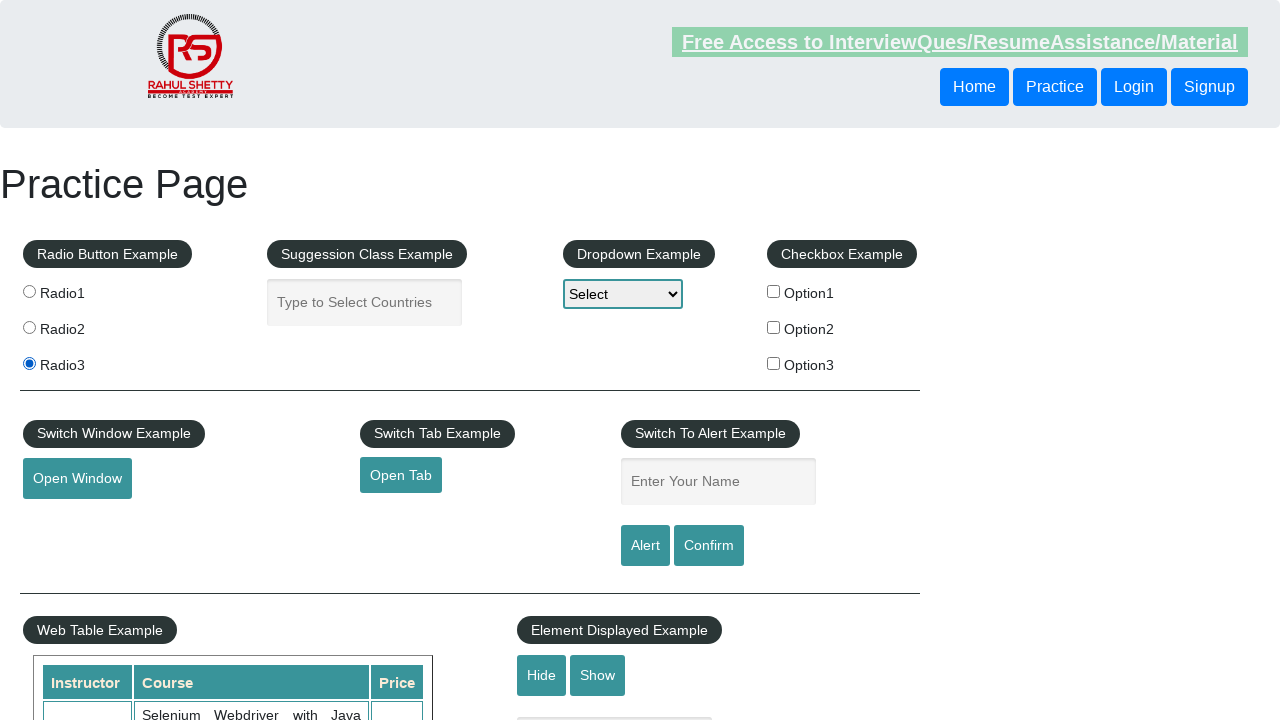

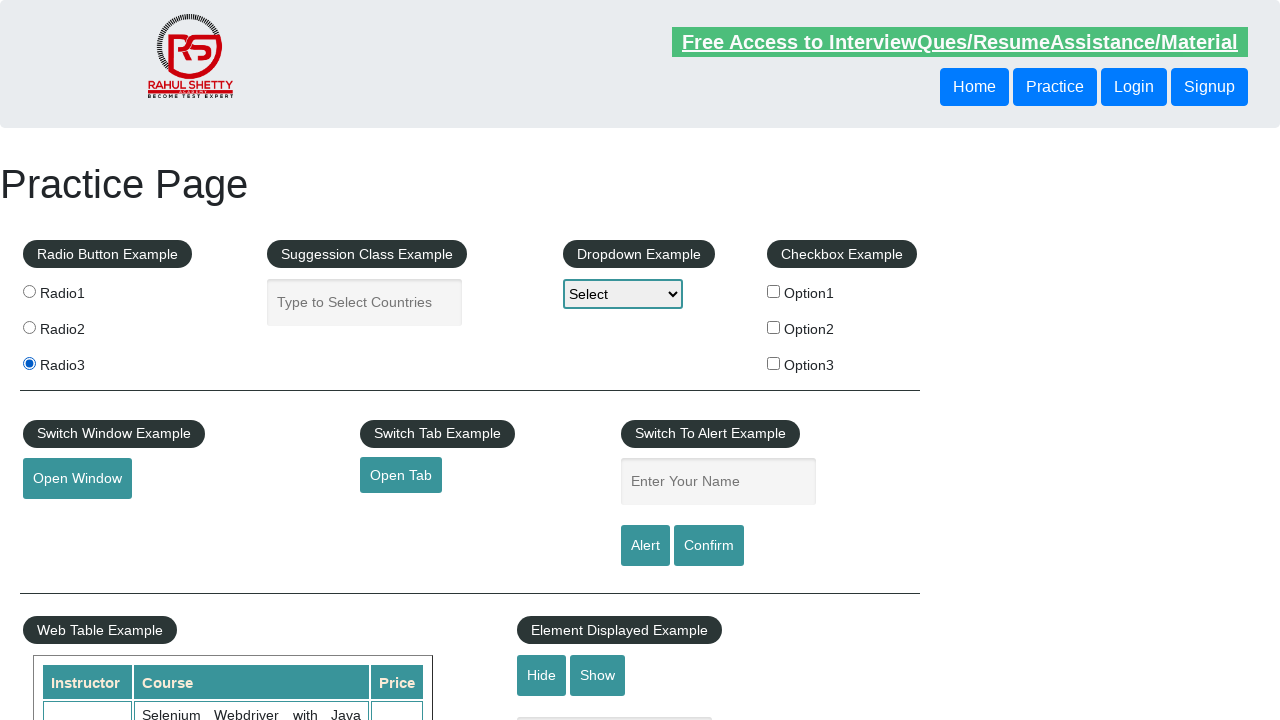